Tests the "Become A MERN Store Seller" form by filling in seller details including name, email, phone number, business brand, and business description.

Starting URL: https://shopdemo-alex-hot.koyeb.app/sell

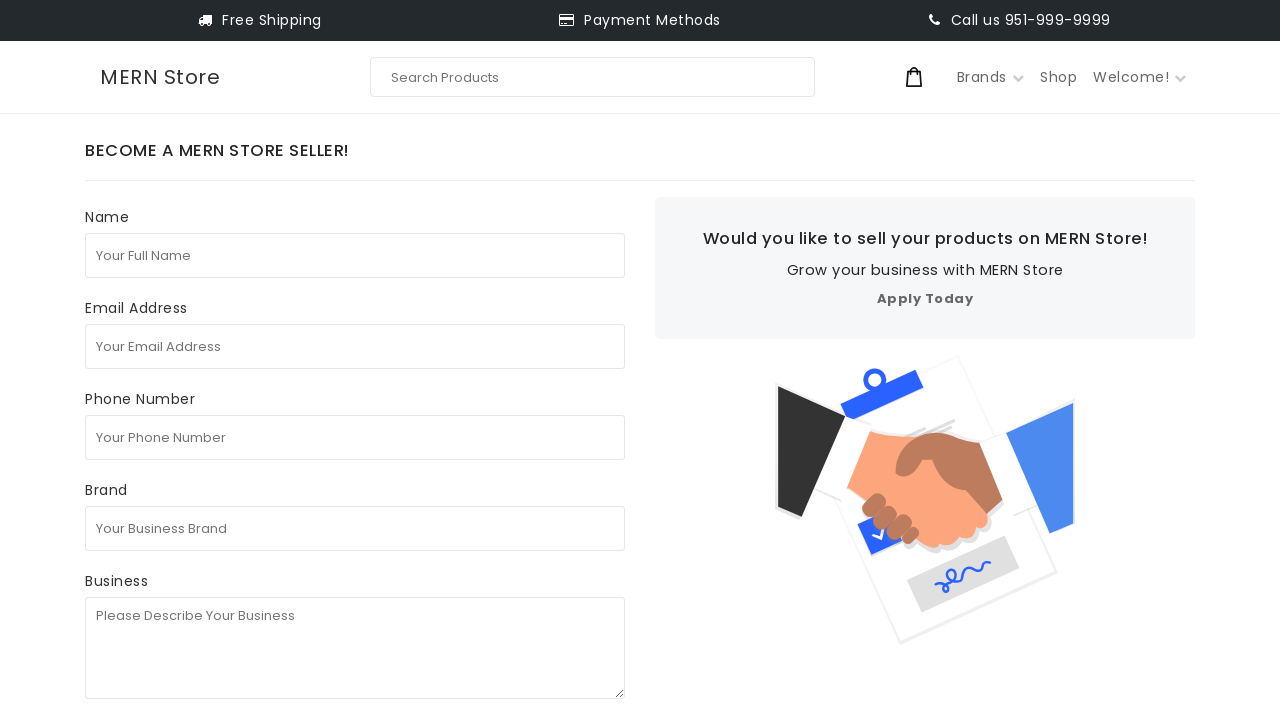

Filled full name field with 'test seller' on internal:attr=[placeholder="Your Full Name"i]
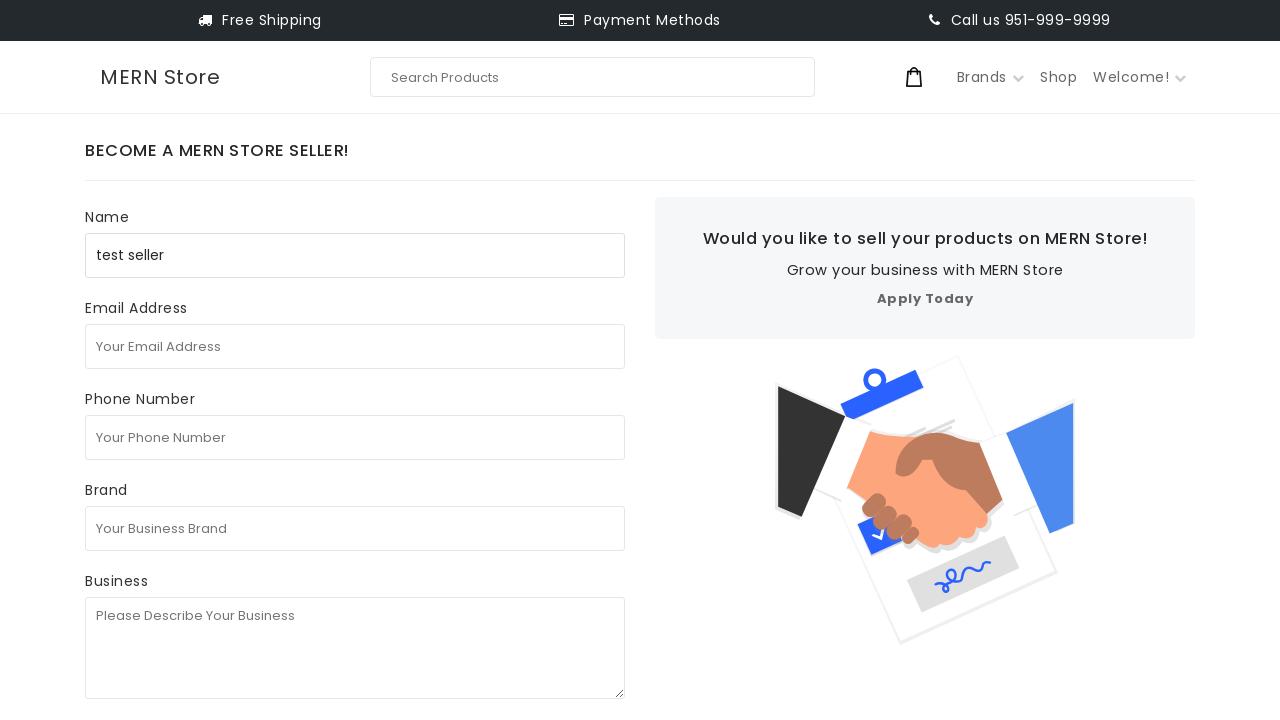

Filled email field with 'seller8472@gmail.com' on internal:attr=[placeholder="Your Email Address"i]
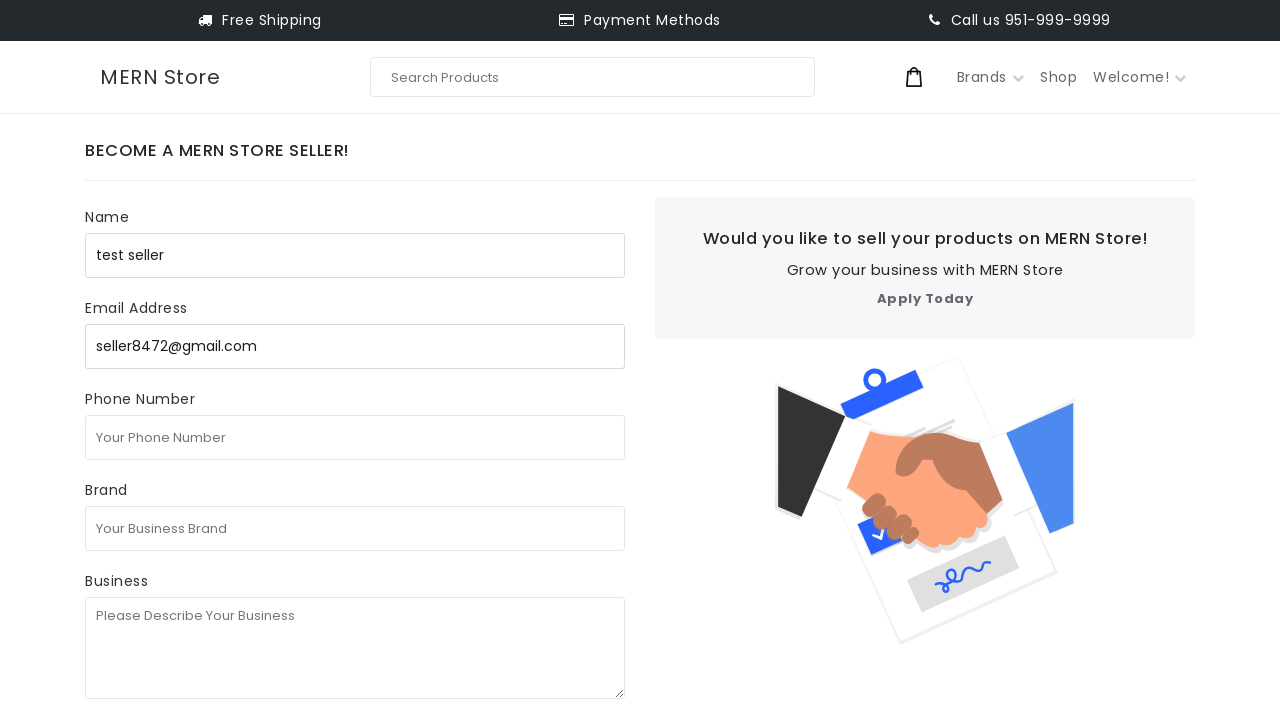

Filled phone number field with '1231231231' on internal:attr=[placeholder="Your Phone Number"i]
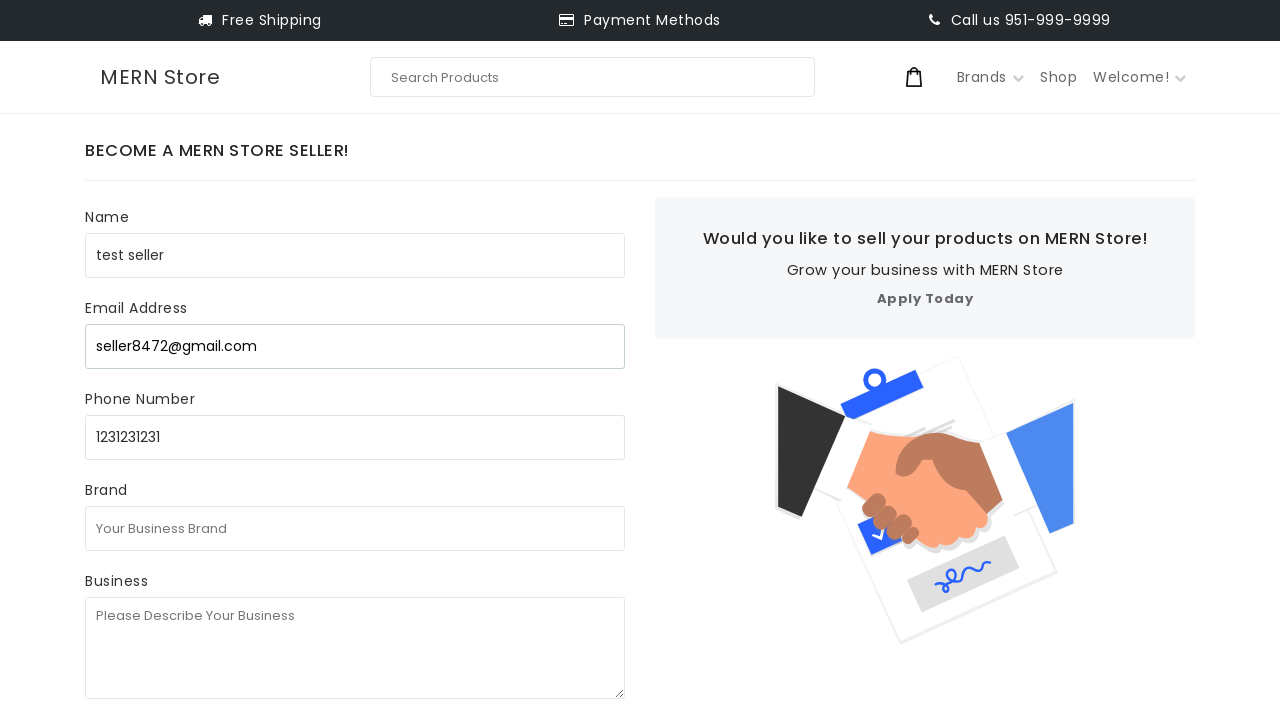

Filled business brand field with 'test business' on internal:attr=[placeholder="Your Business Brand"i]
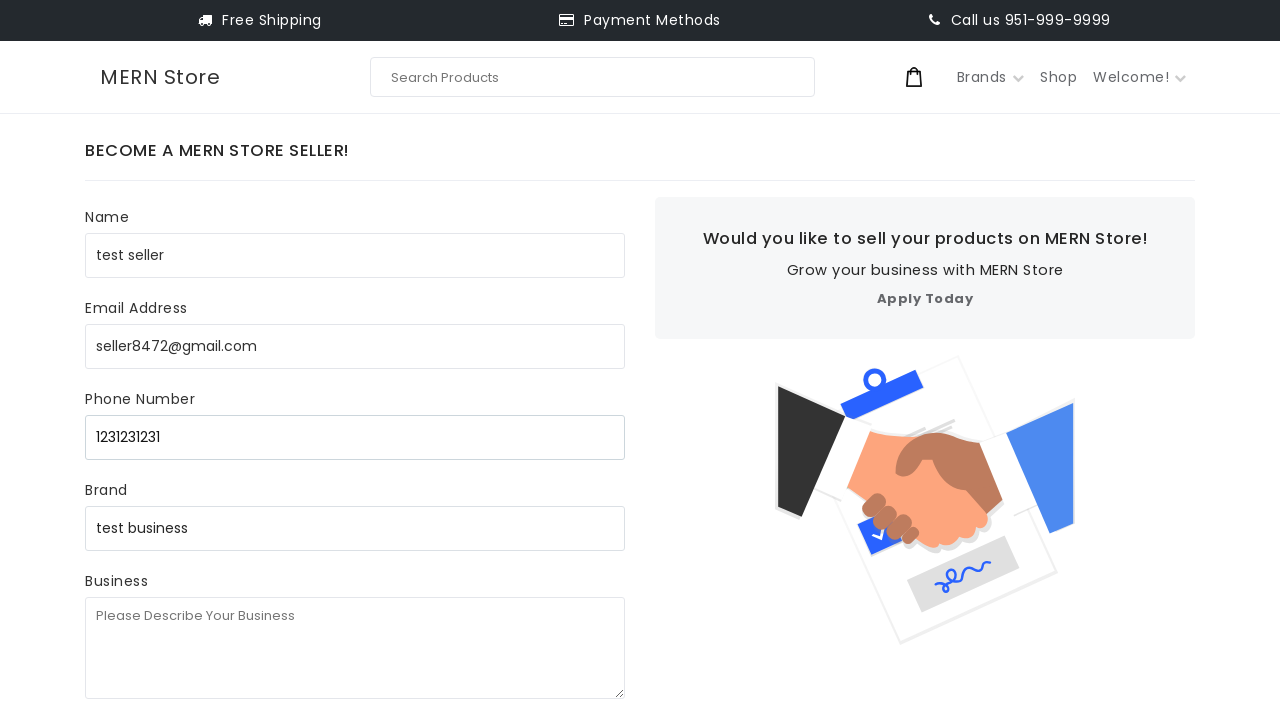

Filled business description field with 'test test testc' on internal:attr=[placeholder="Please Describe Your Business"i]
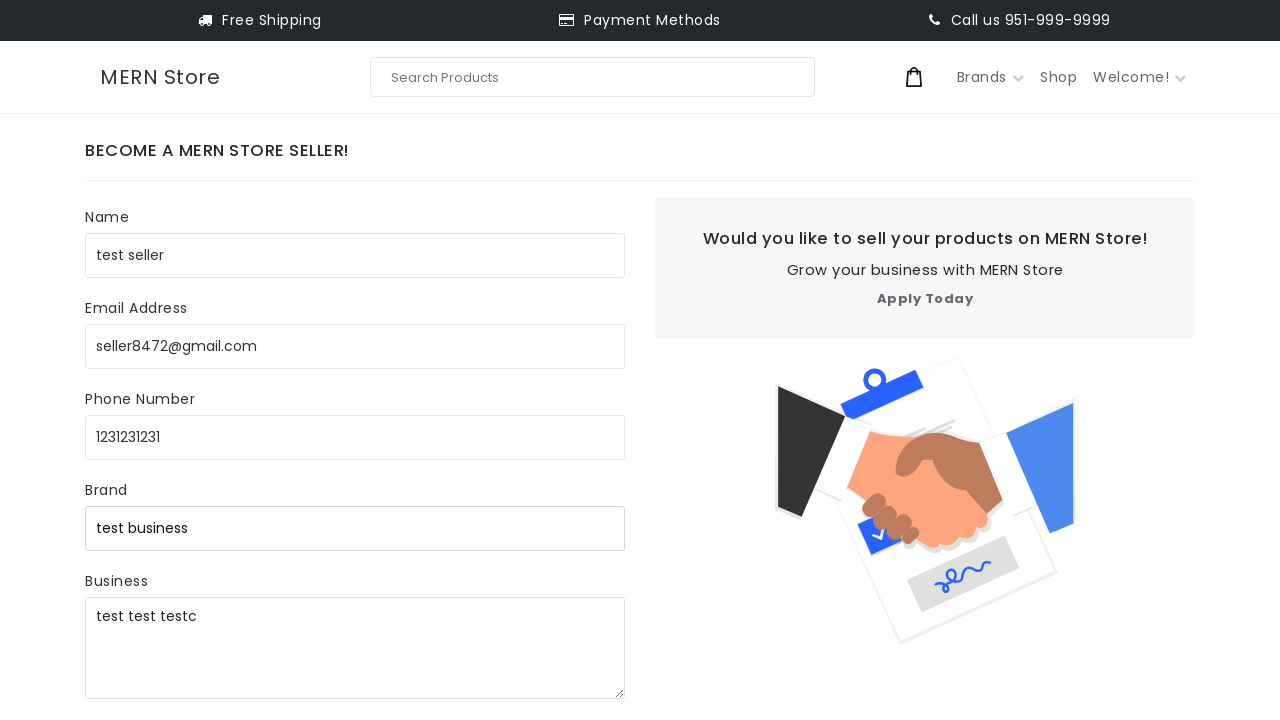

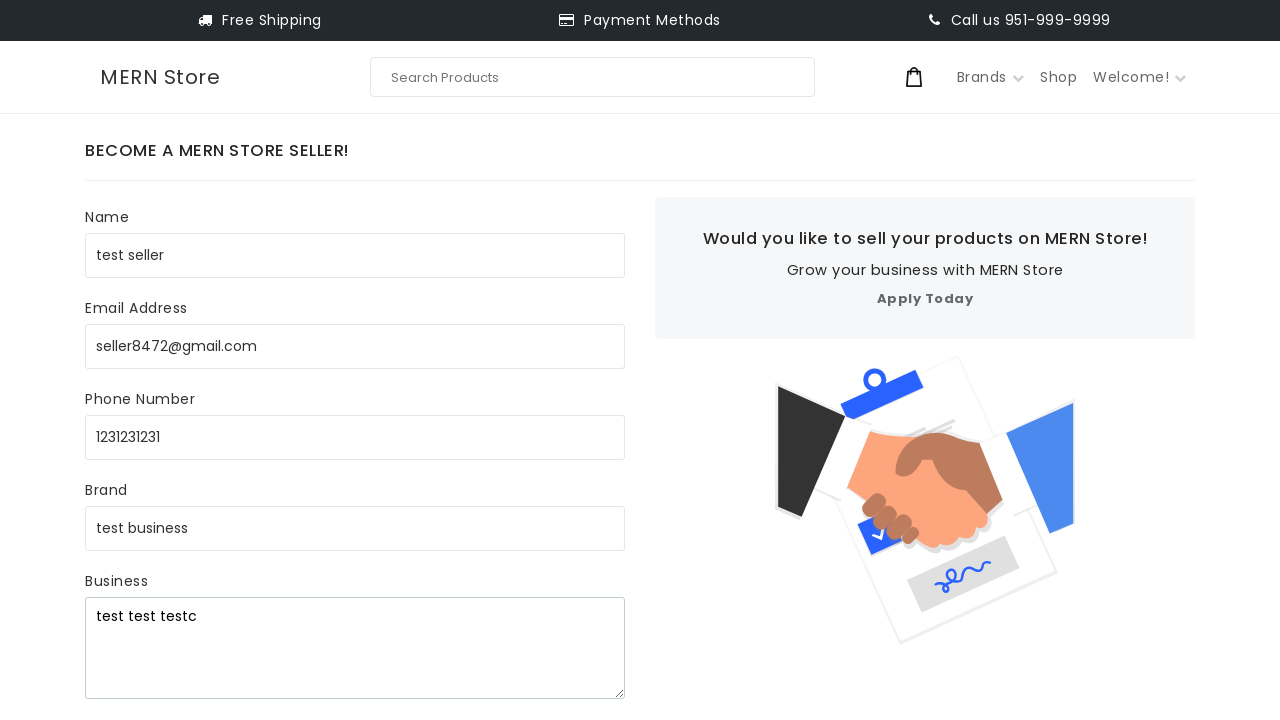